Tests file upload functionality by selecting a file, clicking the upload button, and verifying the success message is displayed

Starting URL: https://practice.cydeo.com/upload

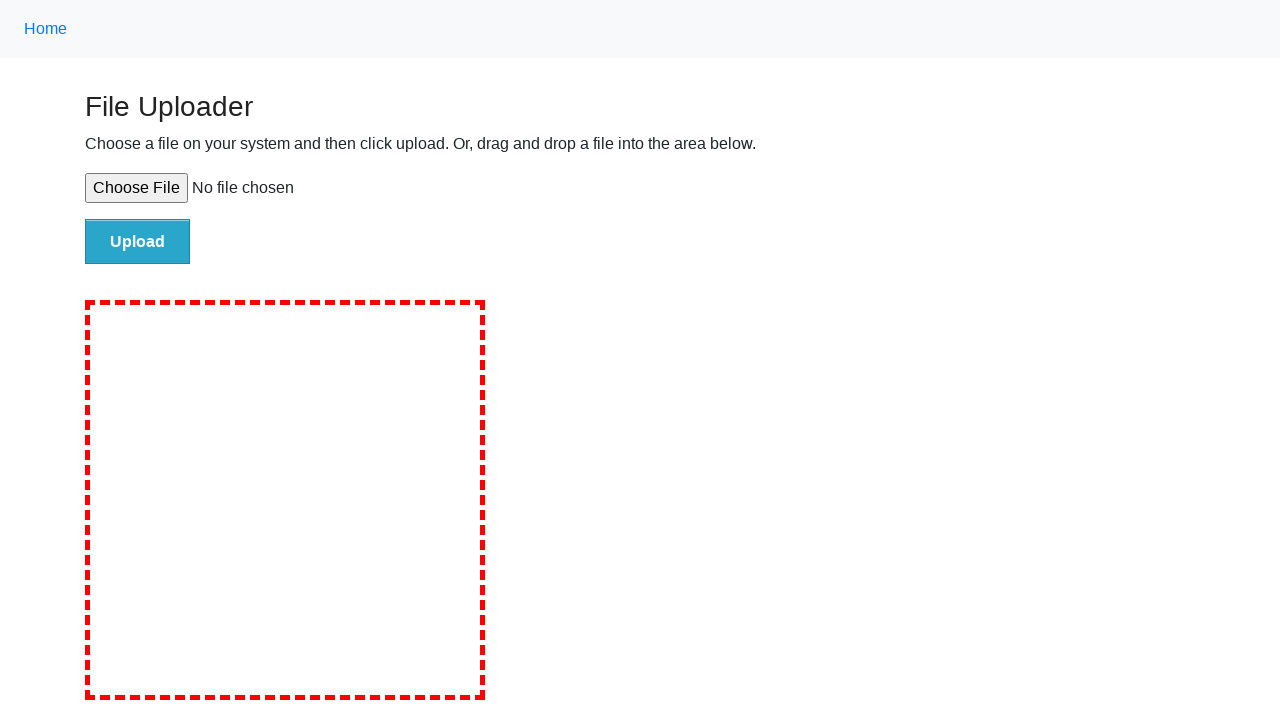

Selected test file 'test_upload.txt' for upload
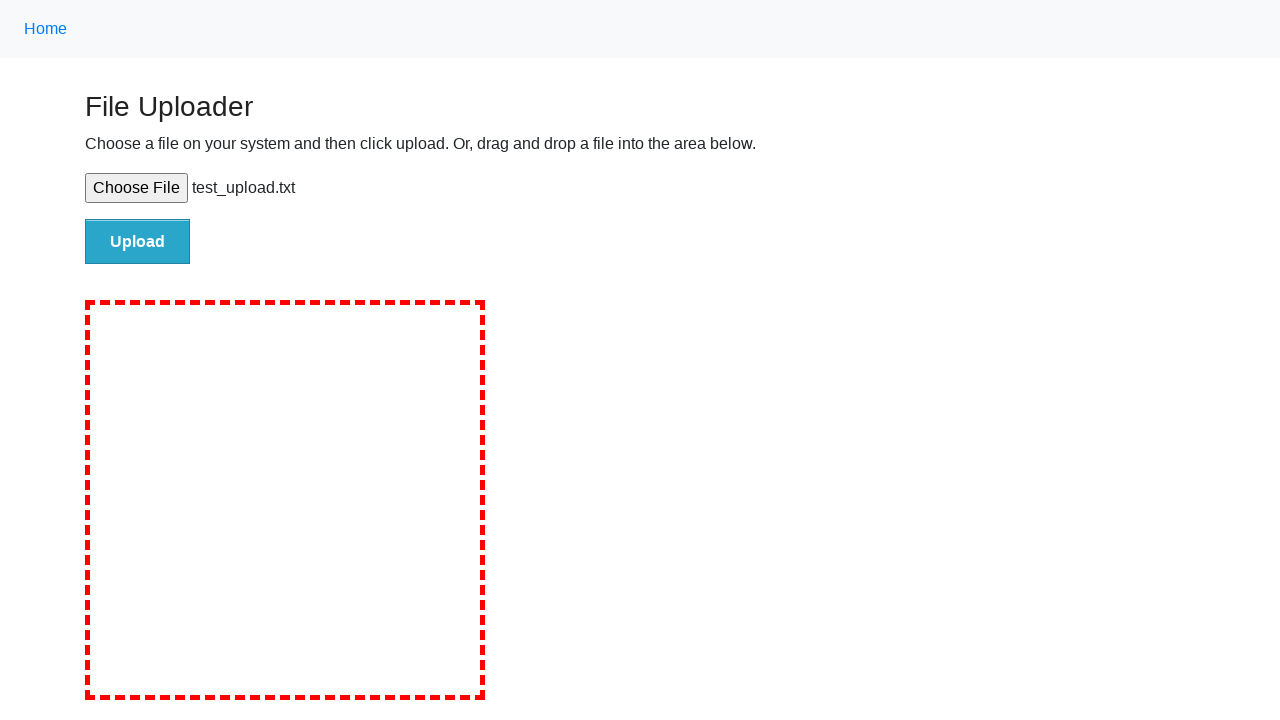

Clicked the upload button at (138, 241) on #file-submit
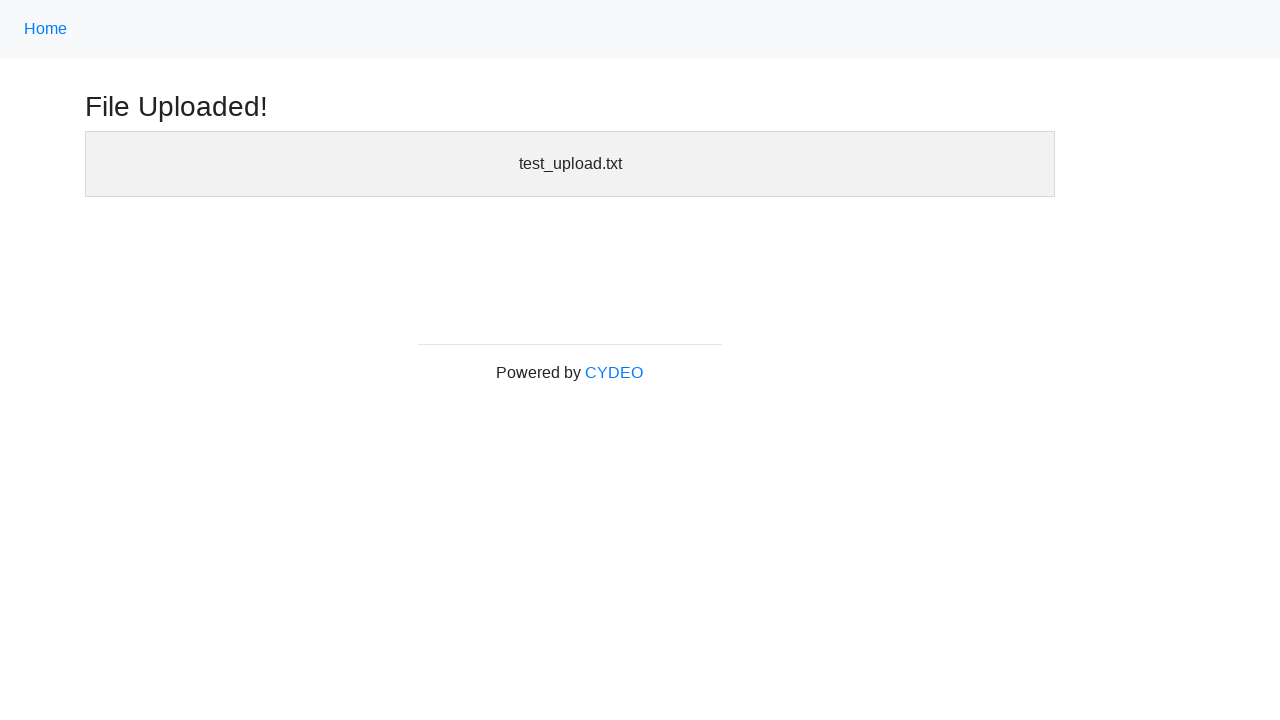

Waited for success header to appear
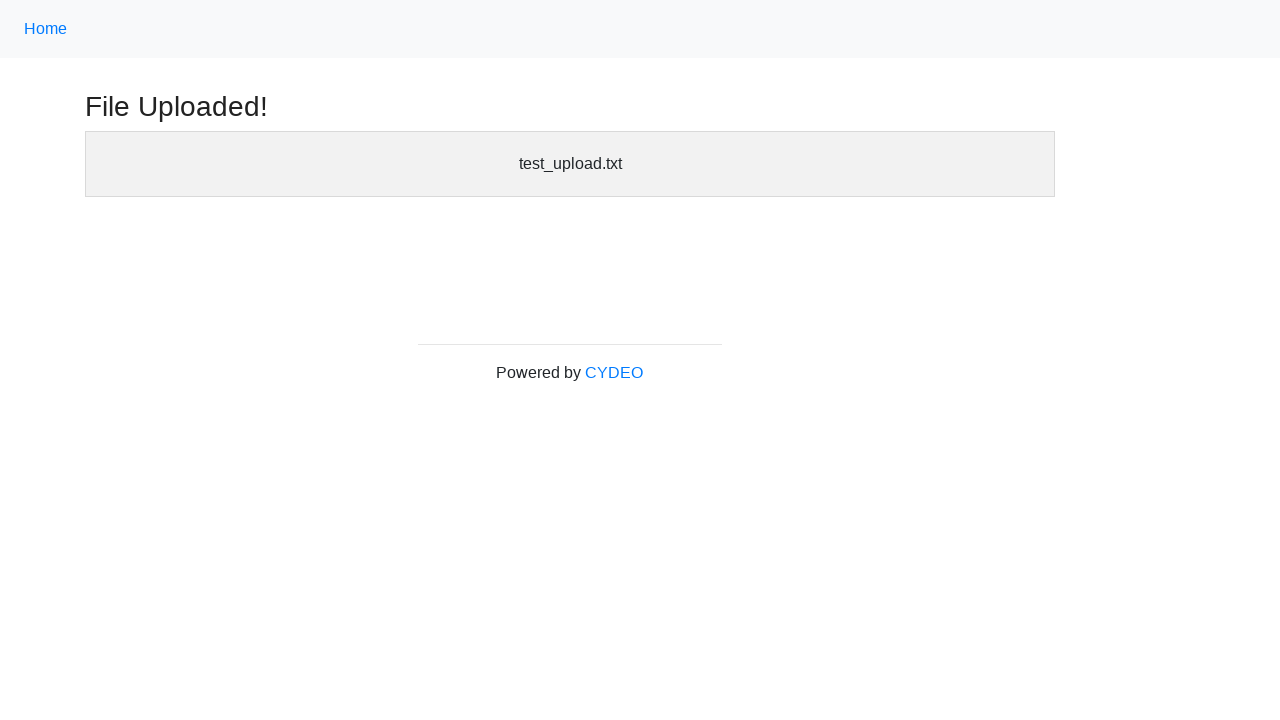

Located the success header element
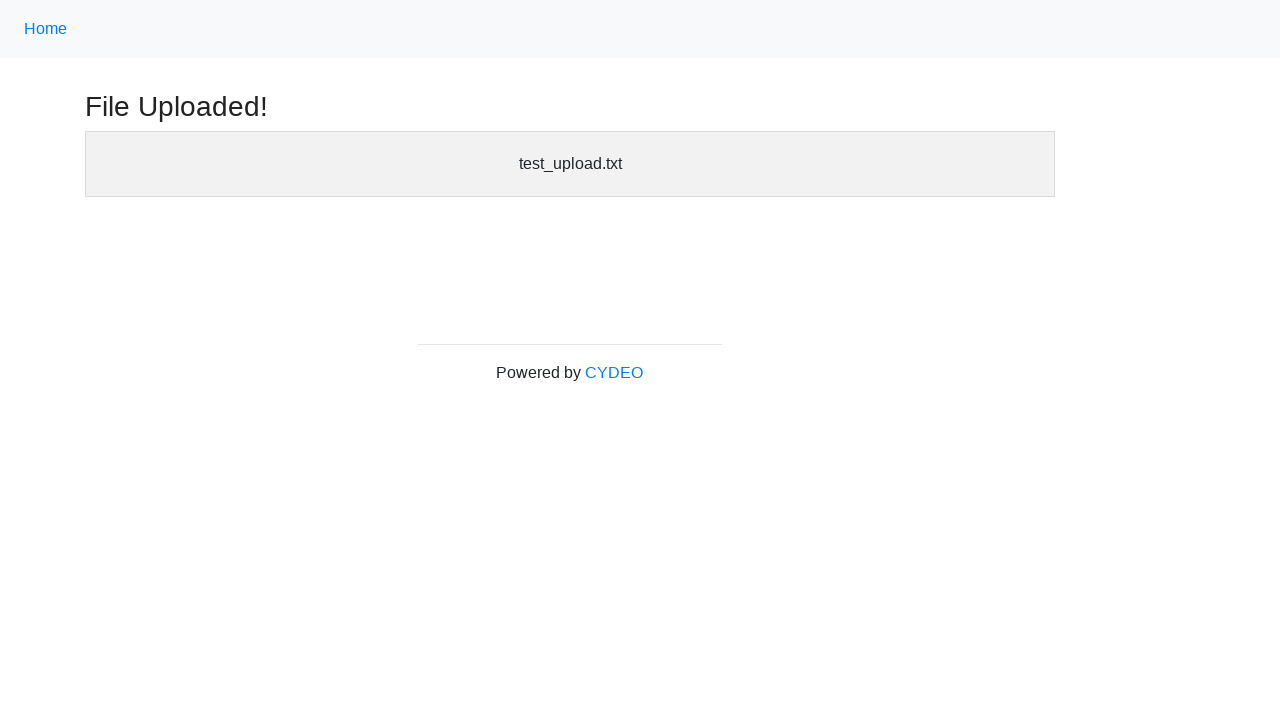

Verified that file uploaded success message is displayed
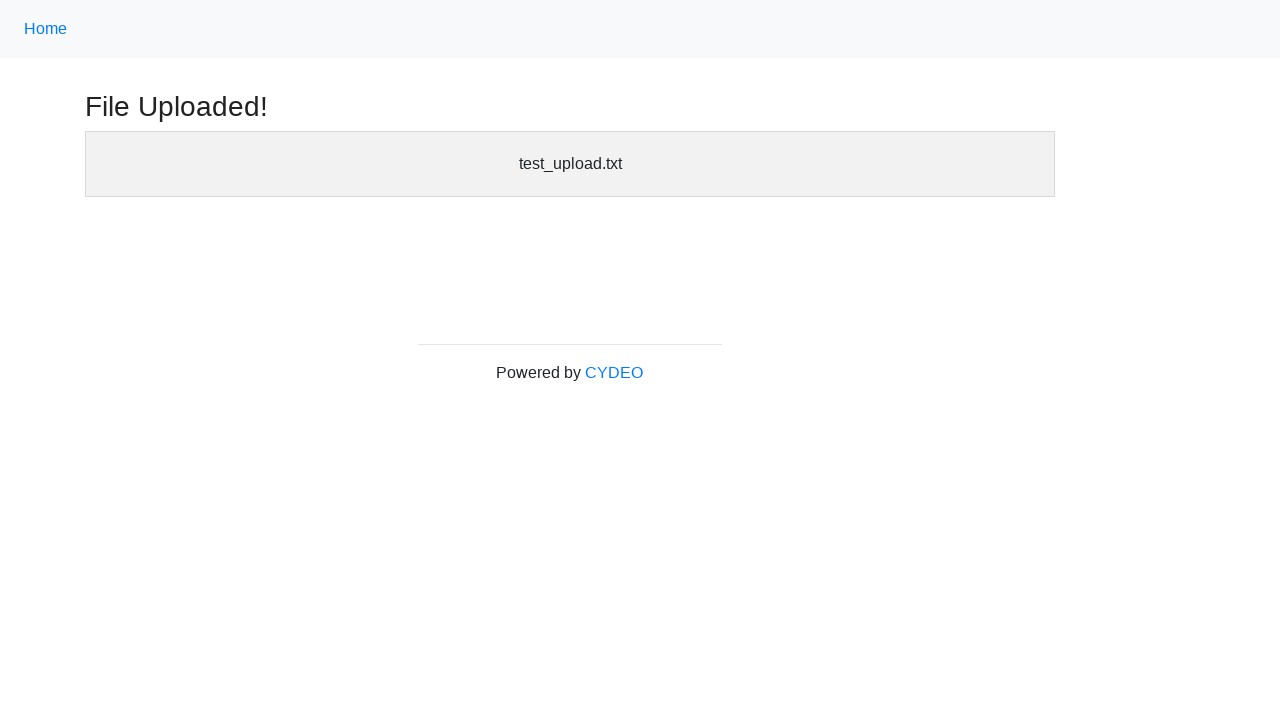

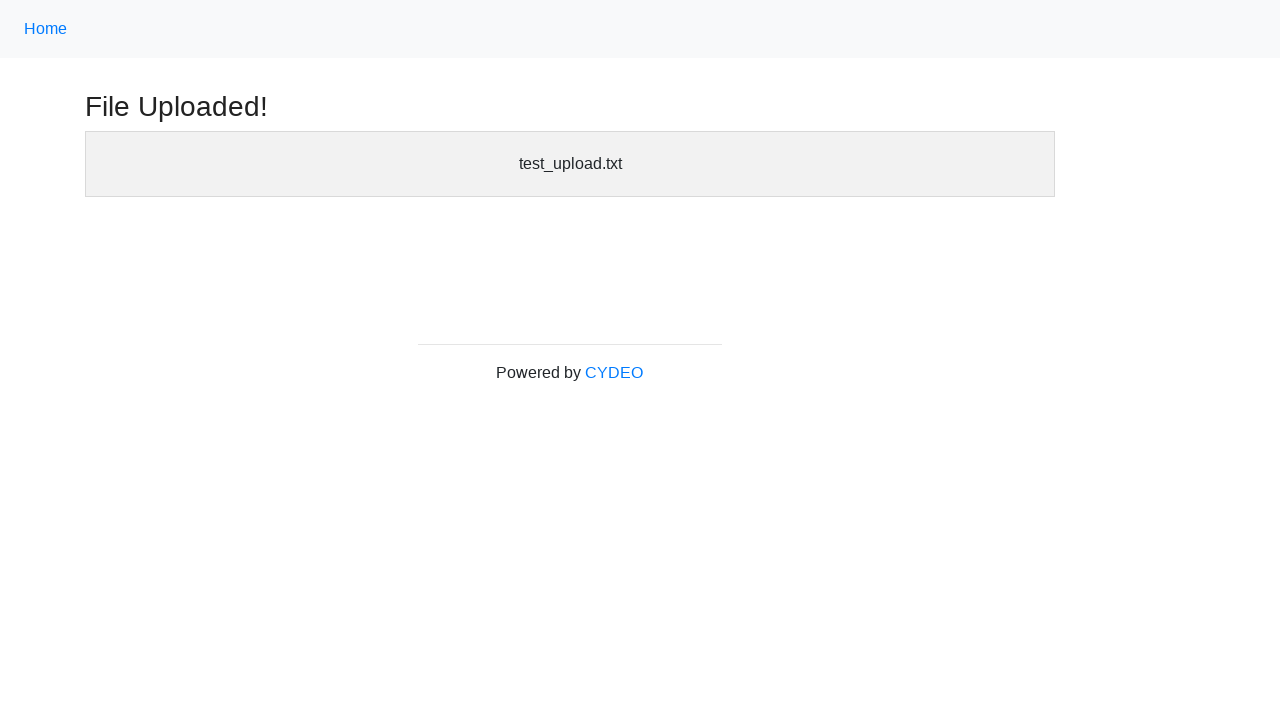